Tests GOG store search functionality by entering a game title in the catalog search box

Starting URL: https://www.gog.com/pt/games

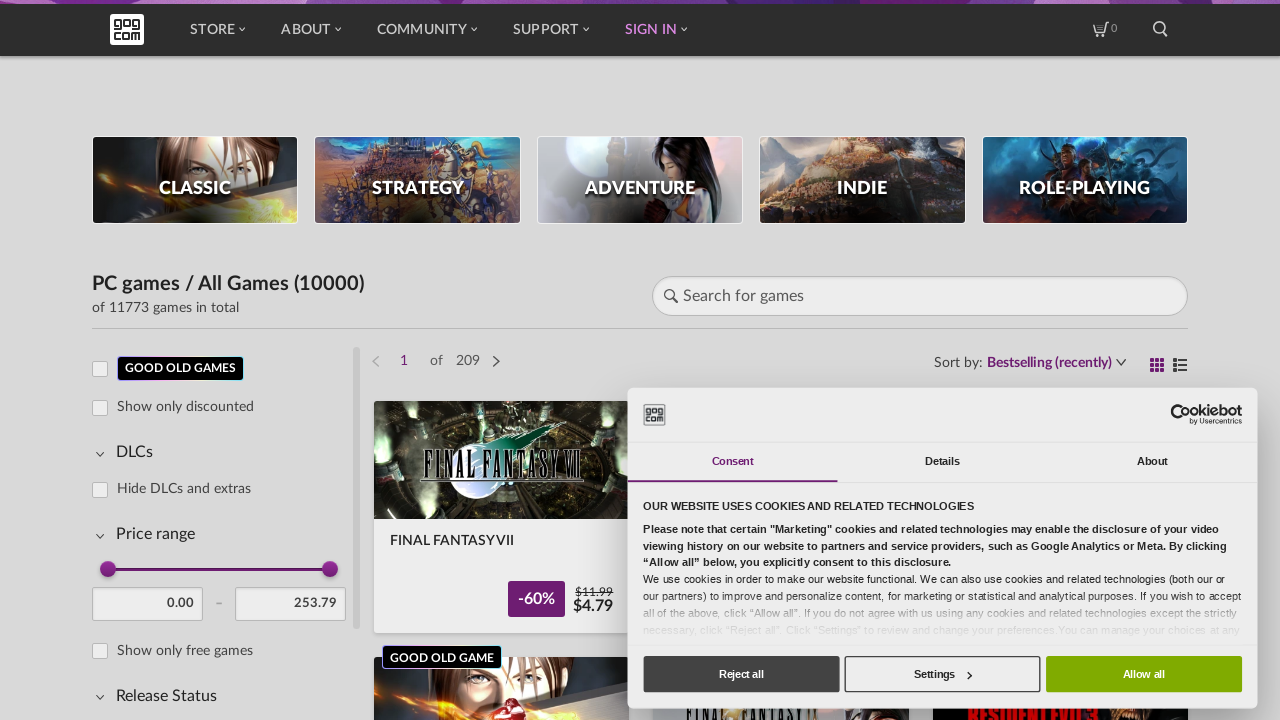

Filled catalog search box with 'The Witcher 3' on //*[@id='catalogHeader']/search/form/input
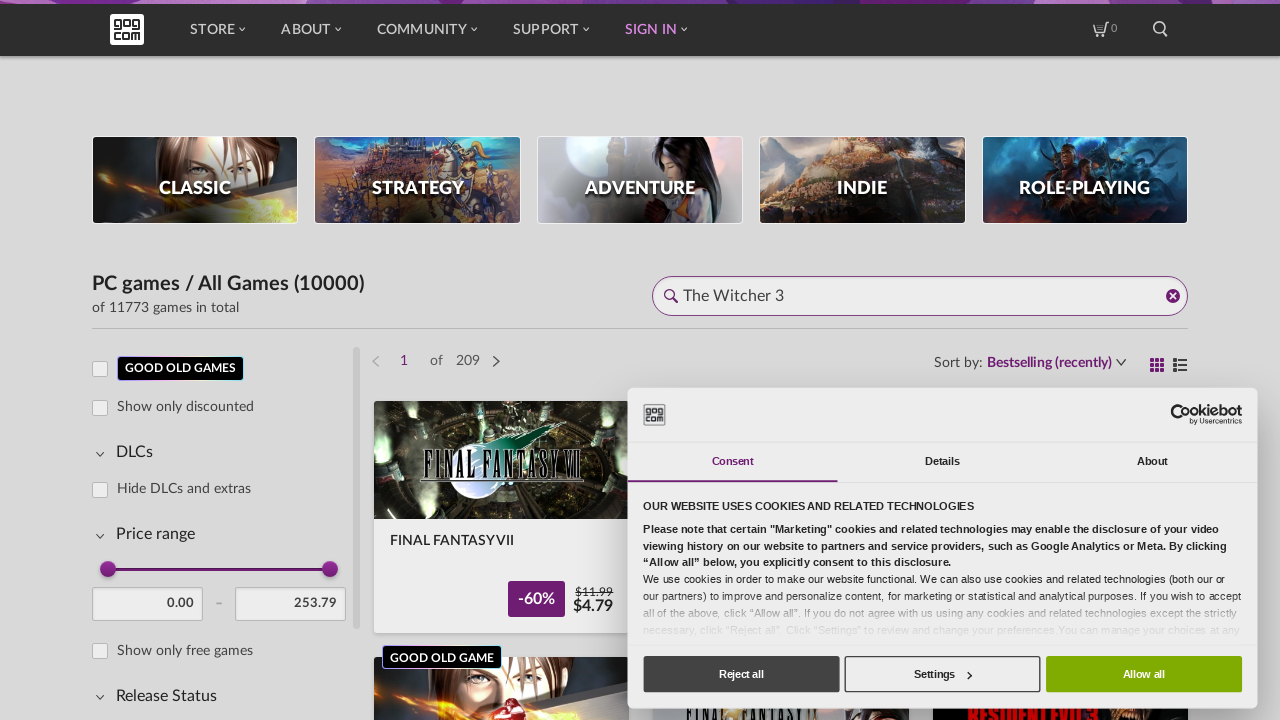

Search results loaded and product tiles appeared
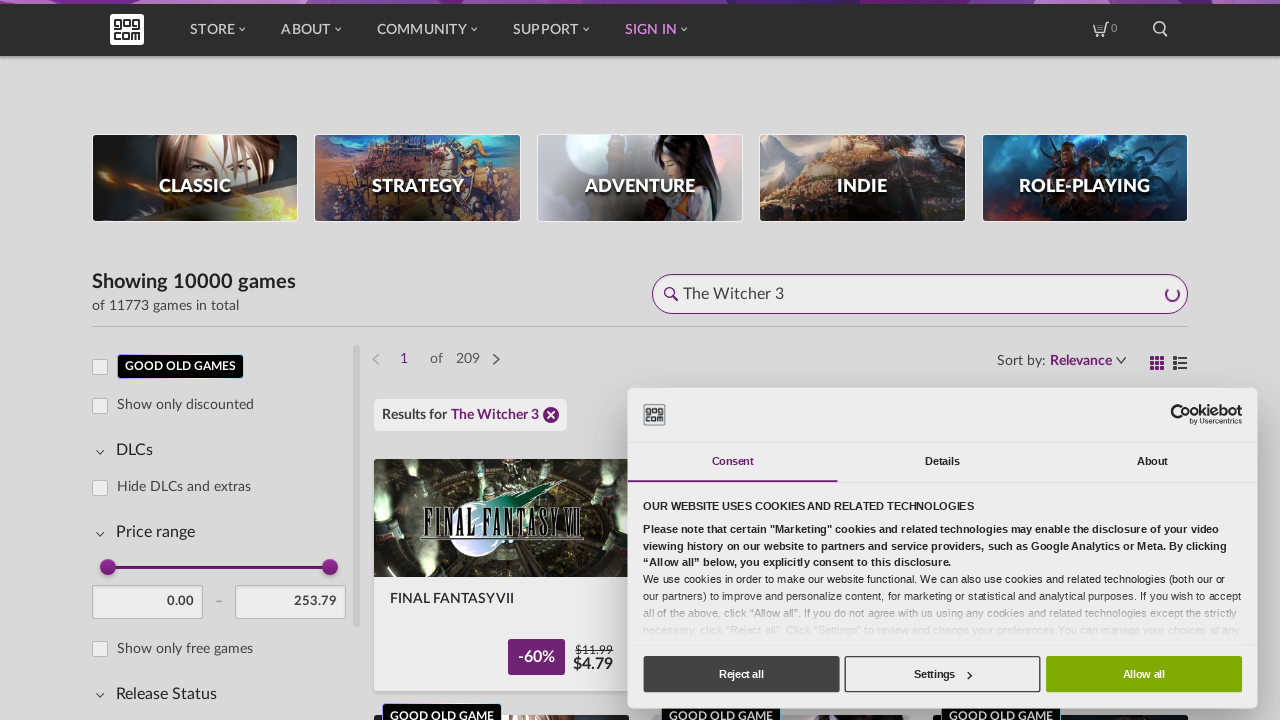

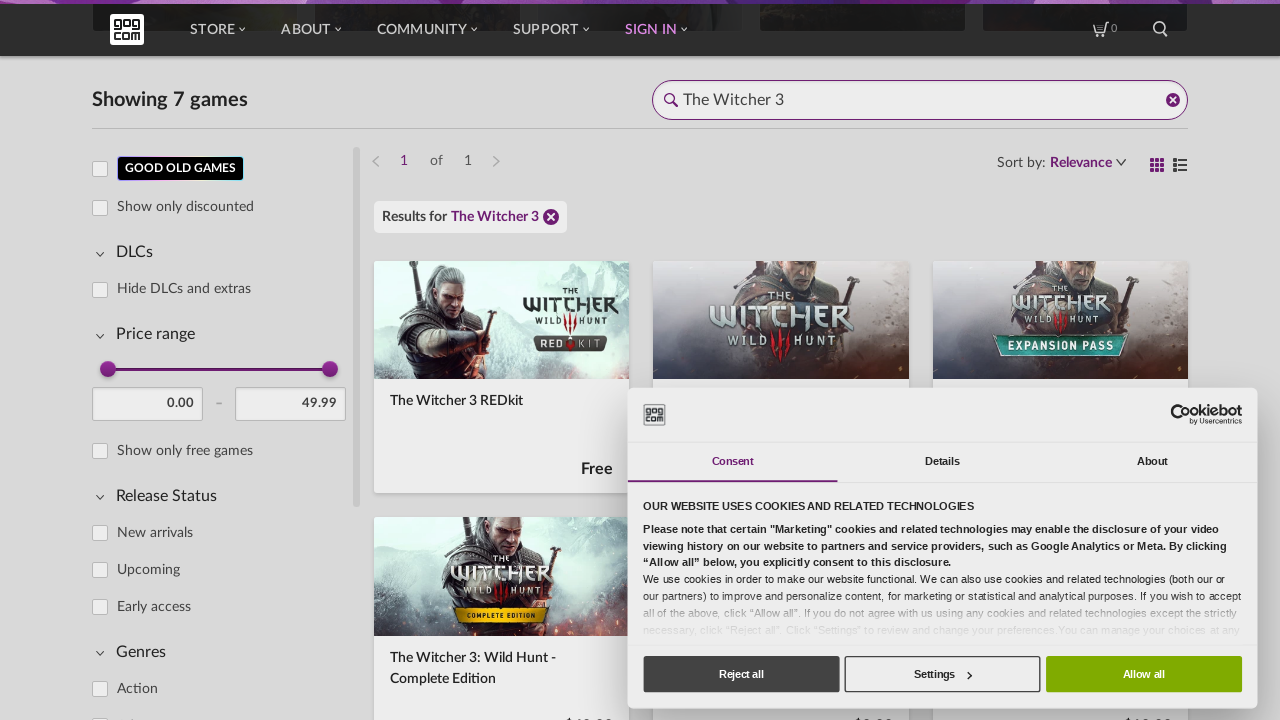